Tests CSS selector functionality by filling multiple input fields on a practice page using various CSS selector patterns including ID, class, and attribute selectors

Starting URL: https://syntaxprojects.com/cssSelector.php

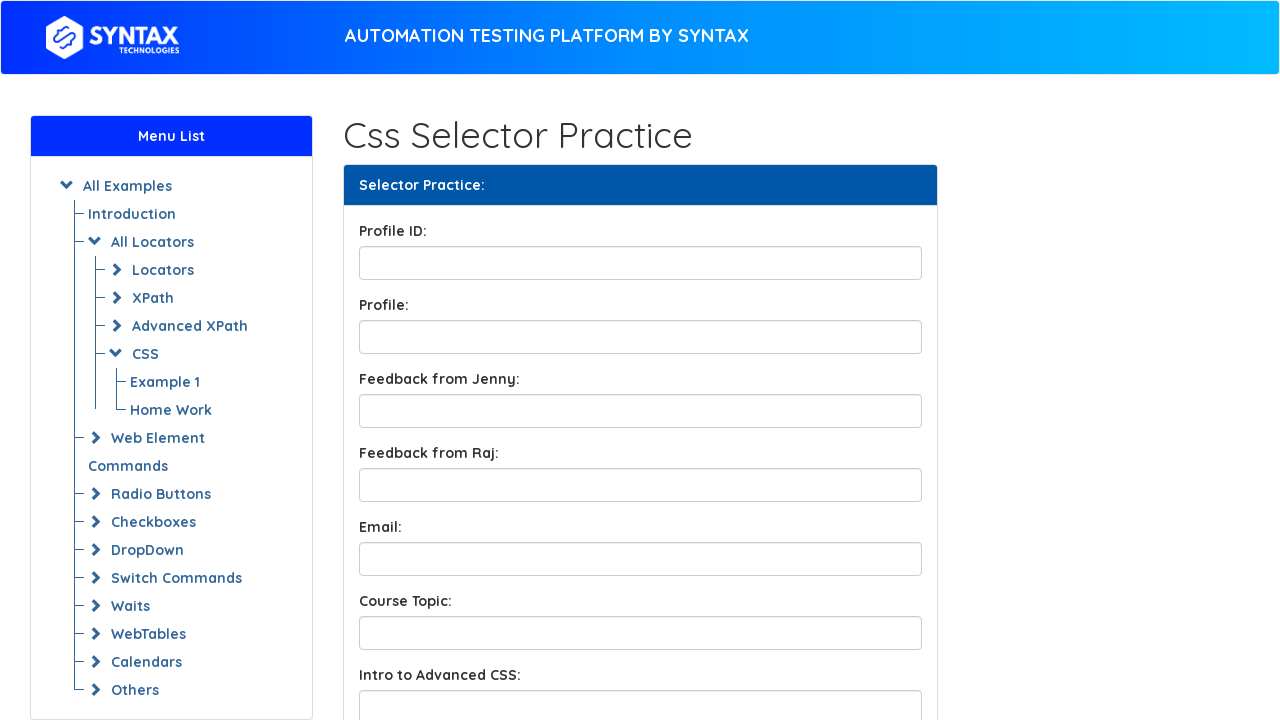

Filled profileID field with 'heloo' using ID selector on input[id='profileID']
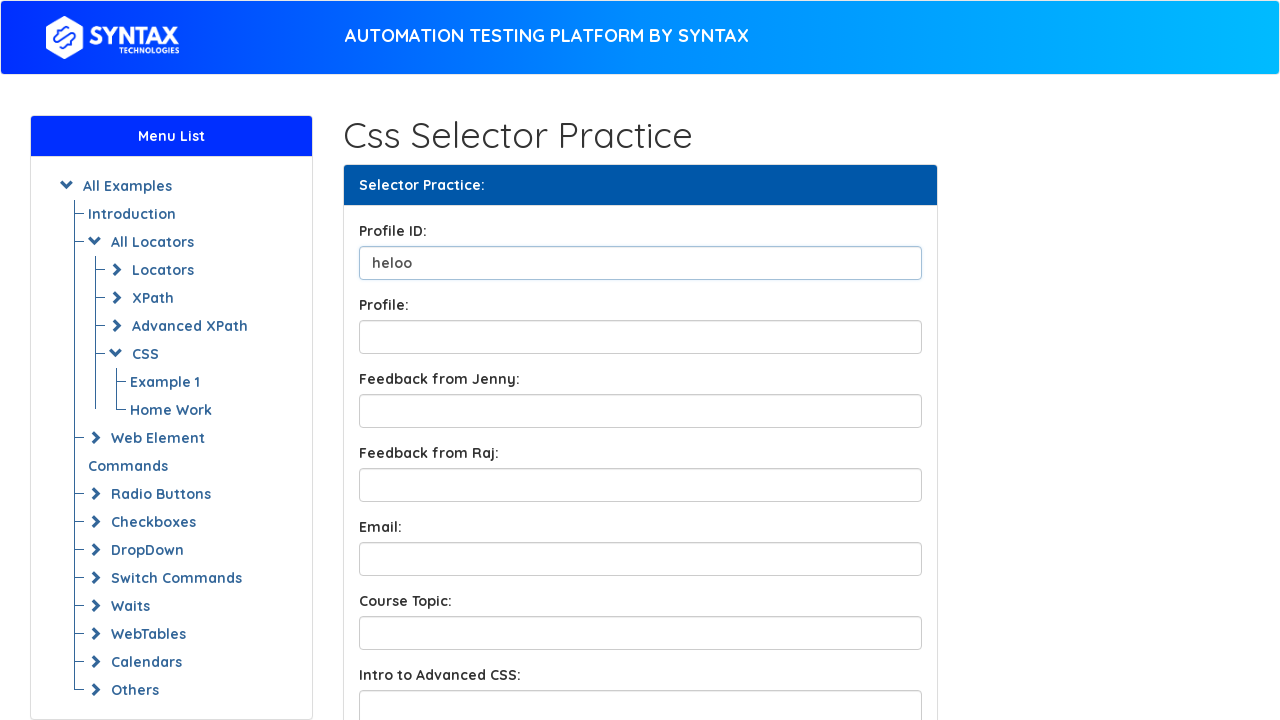

Filled profileBox field with 'abracadabra' using ID shorthand selector on input#profileBox
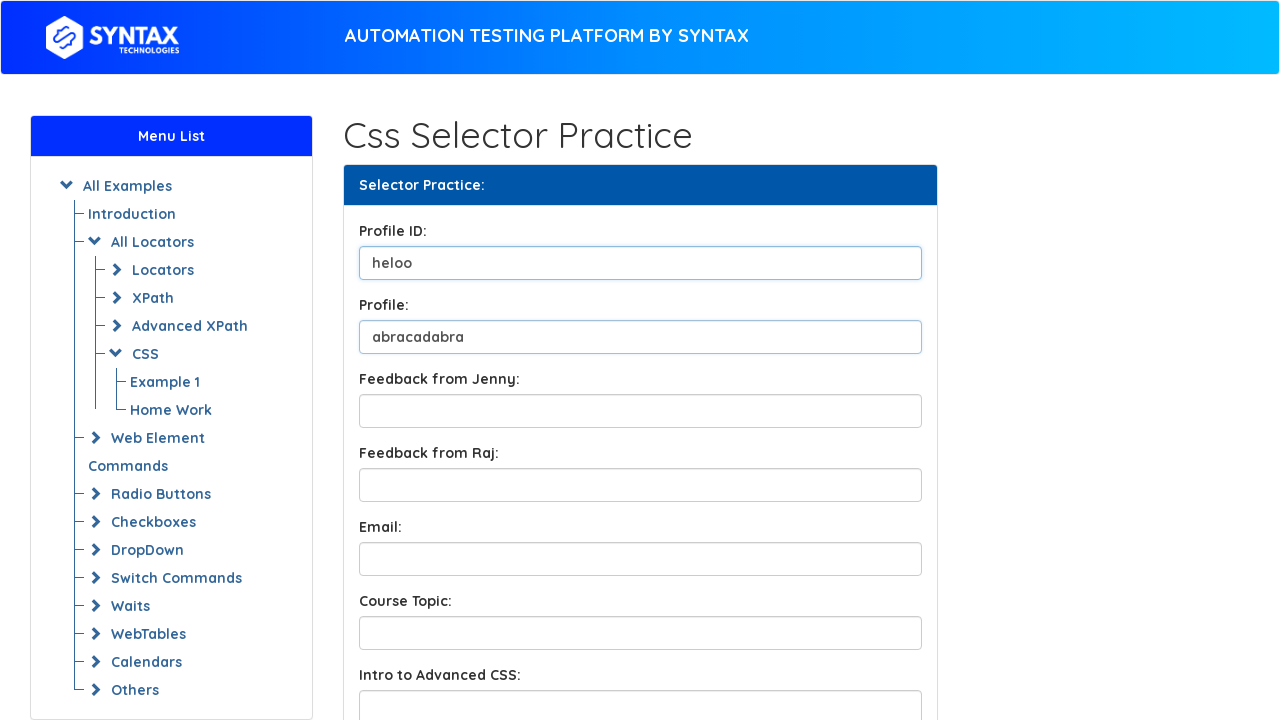

Filled feedbackBox1 field with 'the website is too slow' using class selector on input.form-control.feedbackBox1
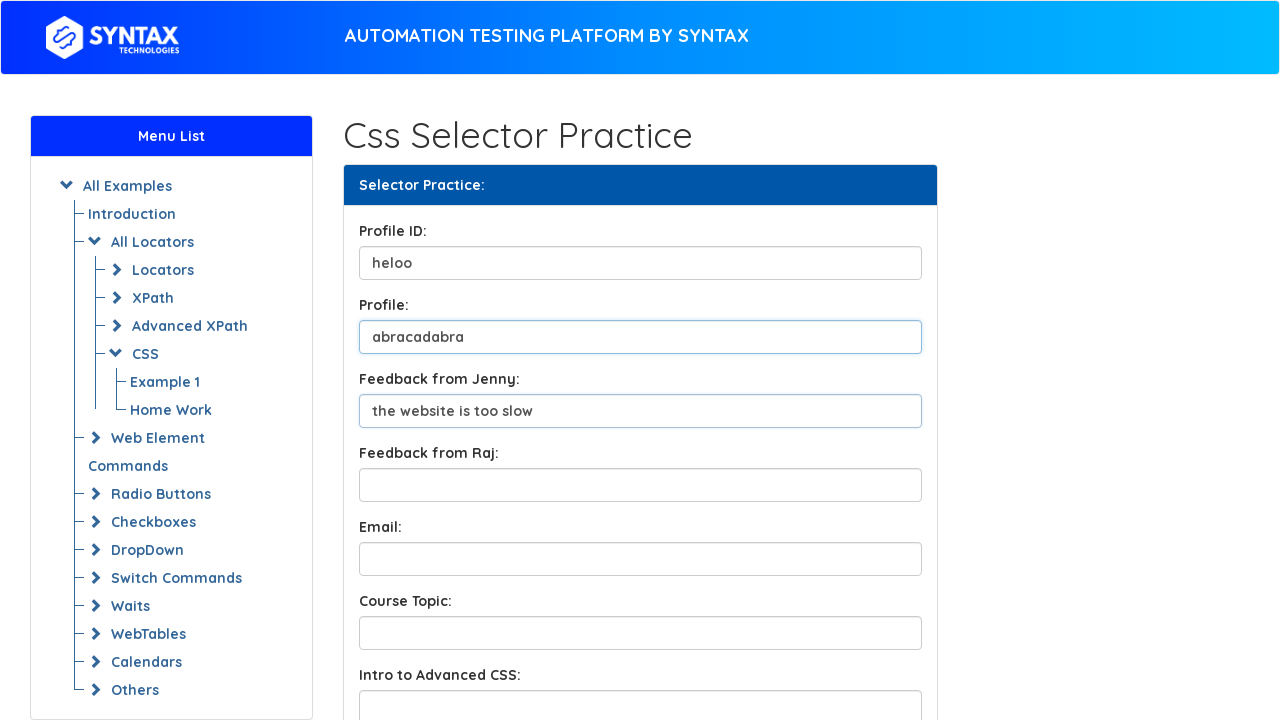

Filled content input field with 'selenium' using attribute contains selector on input[name*='contentInput']
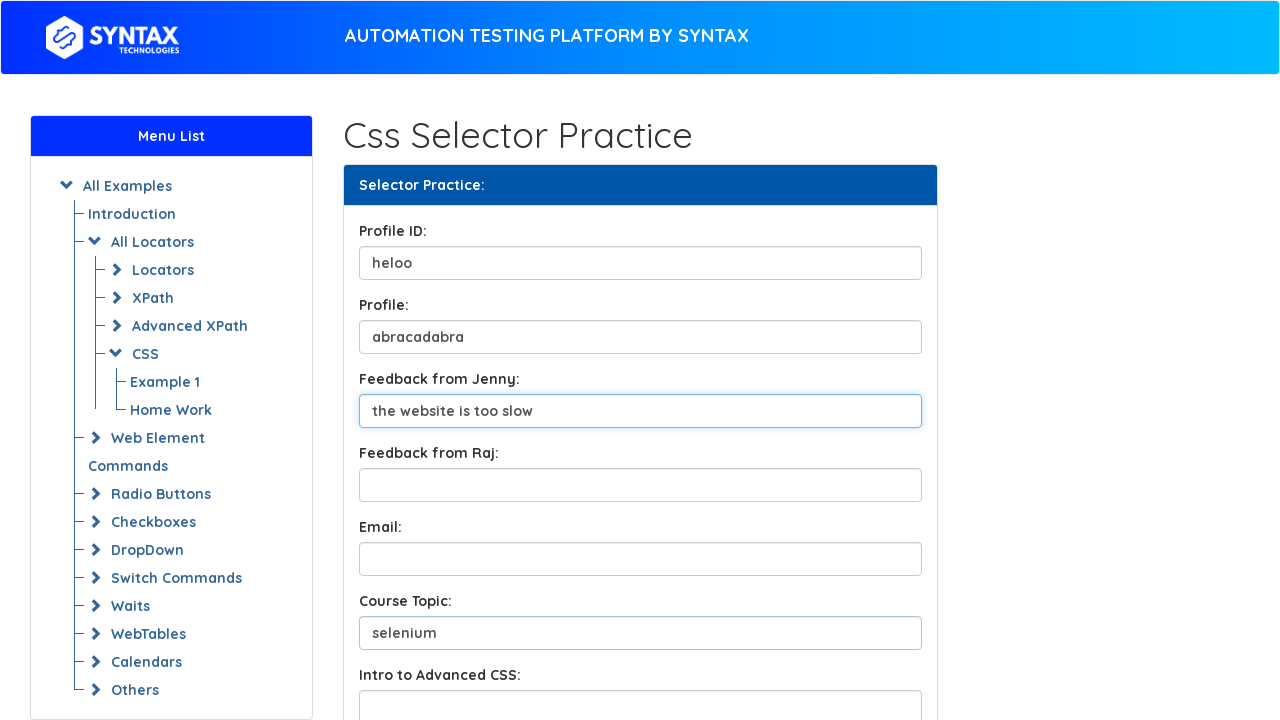

Filled intro input field with 'easy' using attribute starts-with selector on input[name^='IntroInput']
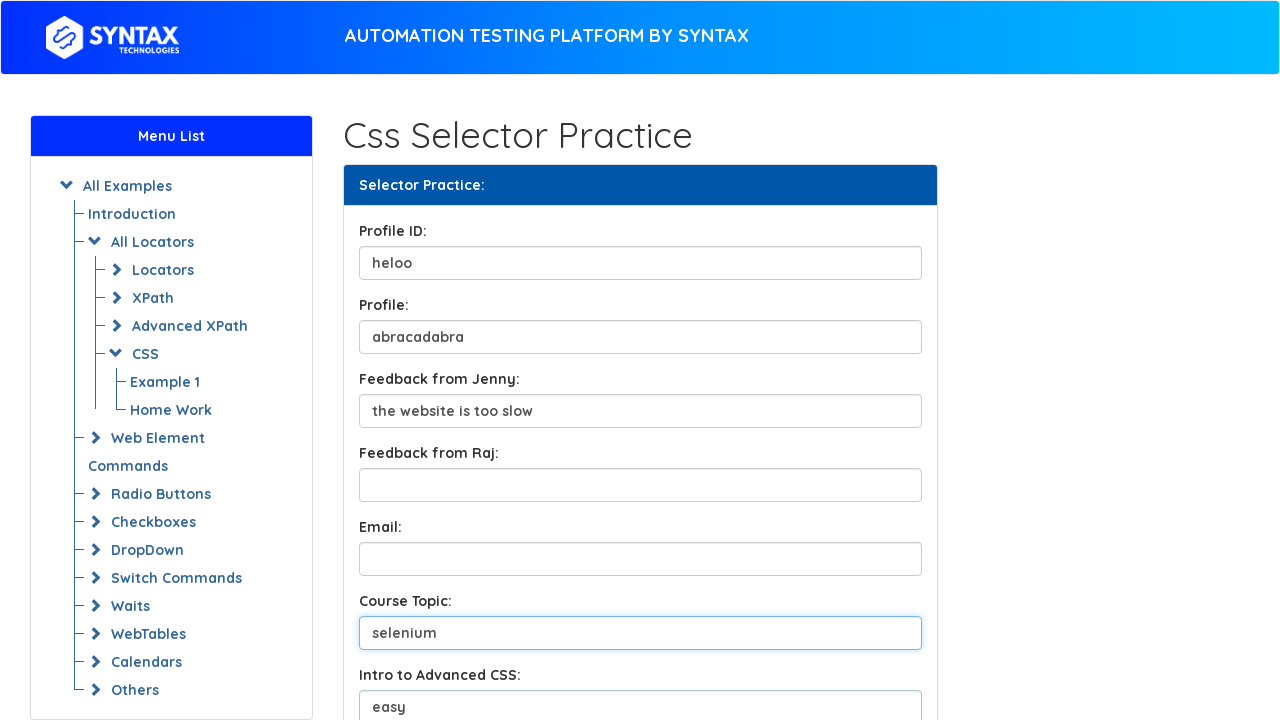

Filled conclusion input field with 'welldone' using attribute ends-with selector on input[name$='Input']
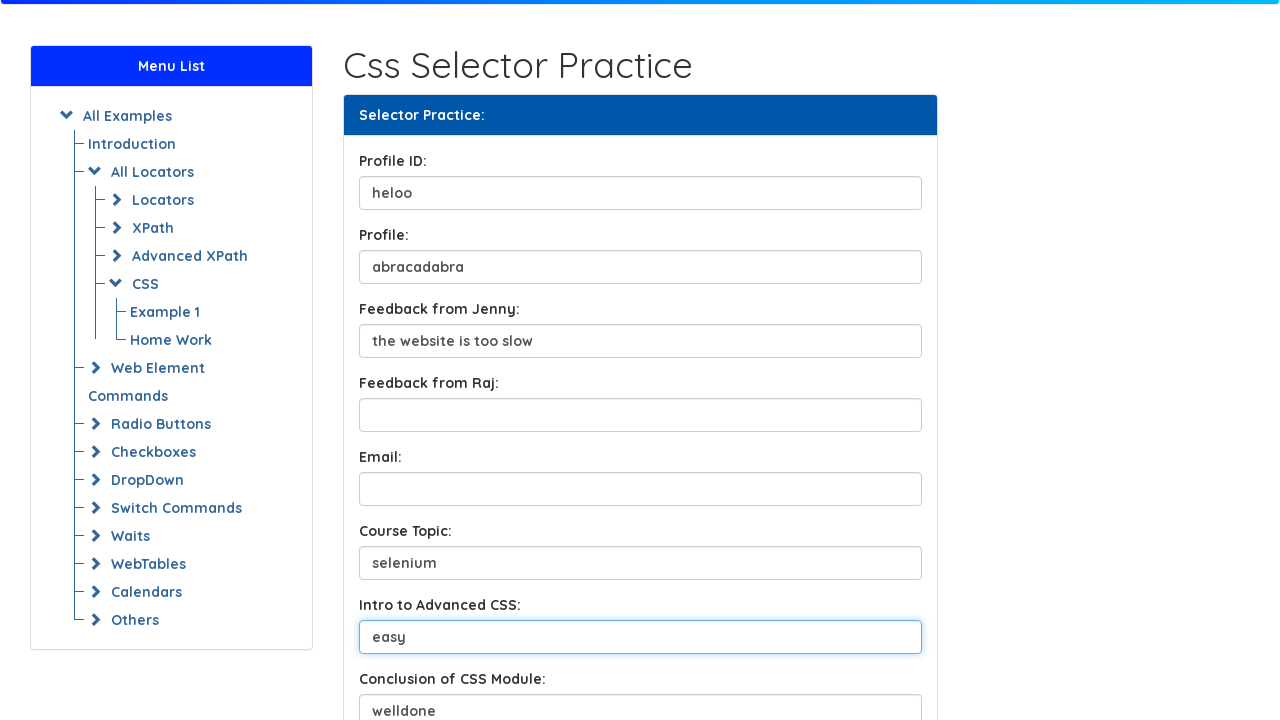

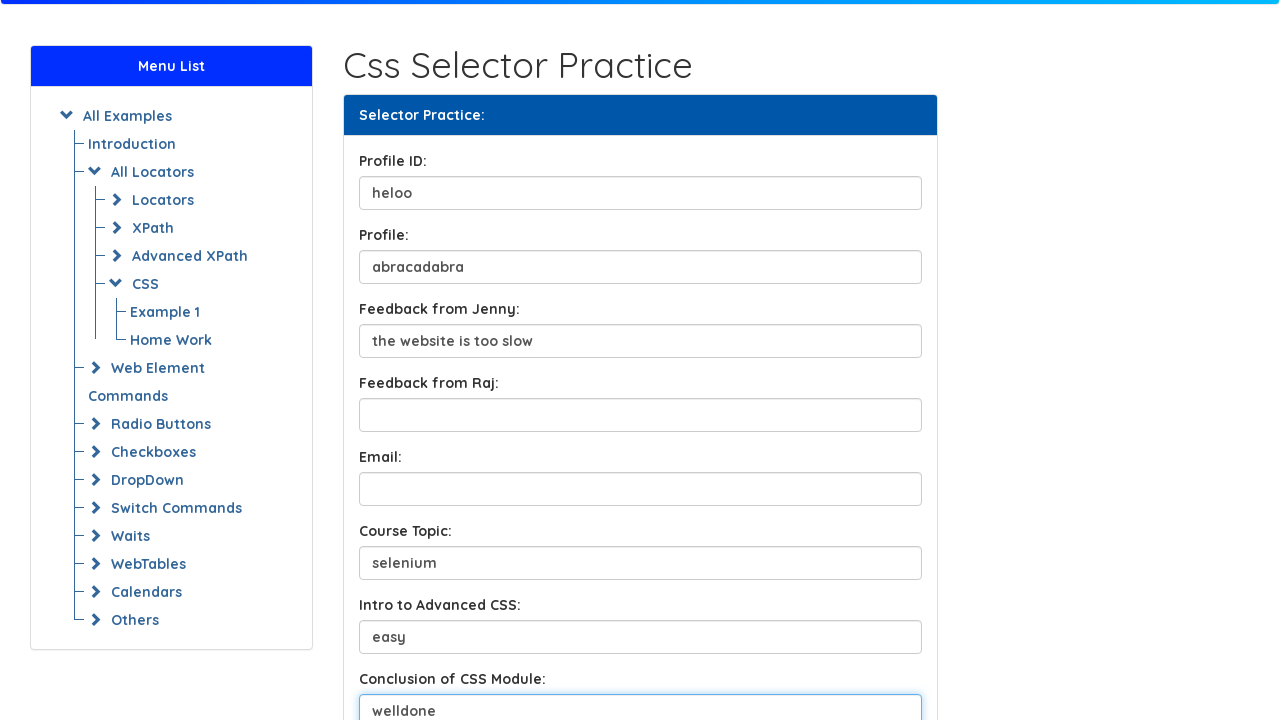